Tests the Sign Up link functionality by clicking it and verifying the URL changes to include "signup", then navigates back to the login page.

Starting URL: https://dev.fobesoft.com/#/login

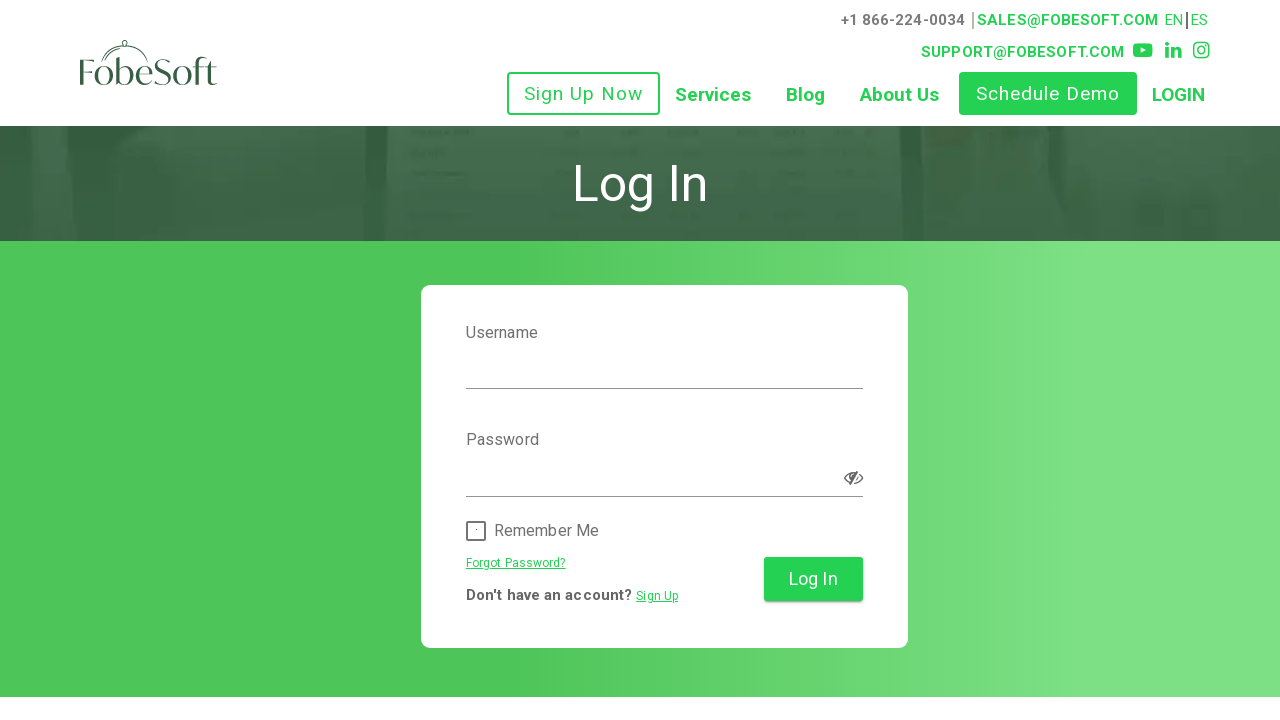

Sign Up link is visible on the login page
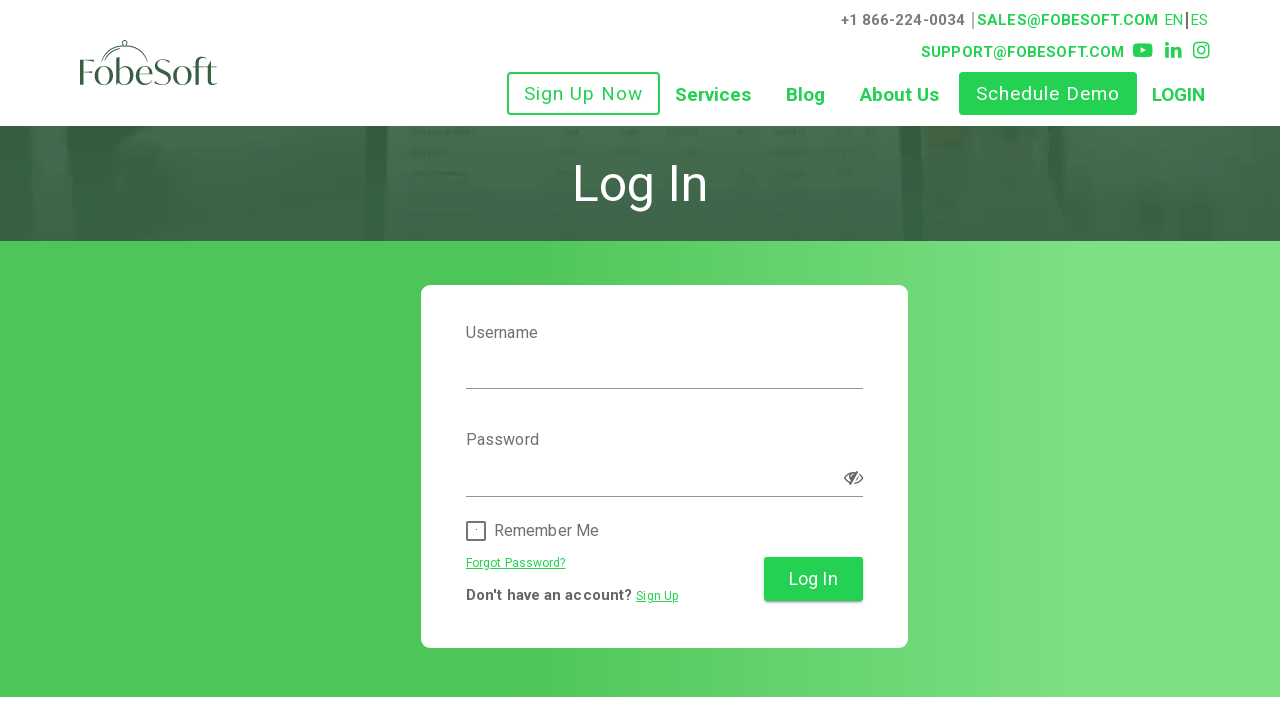

Clicked the Sign Up link at (657, 596) on xpath=//u[contains(text(), 'Sign Up')]
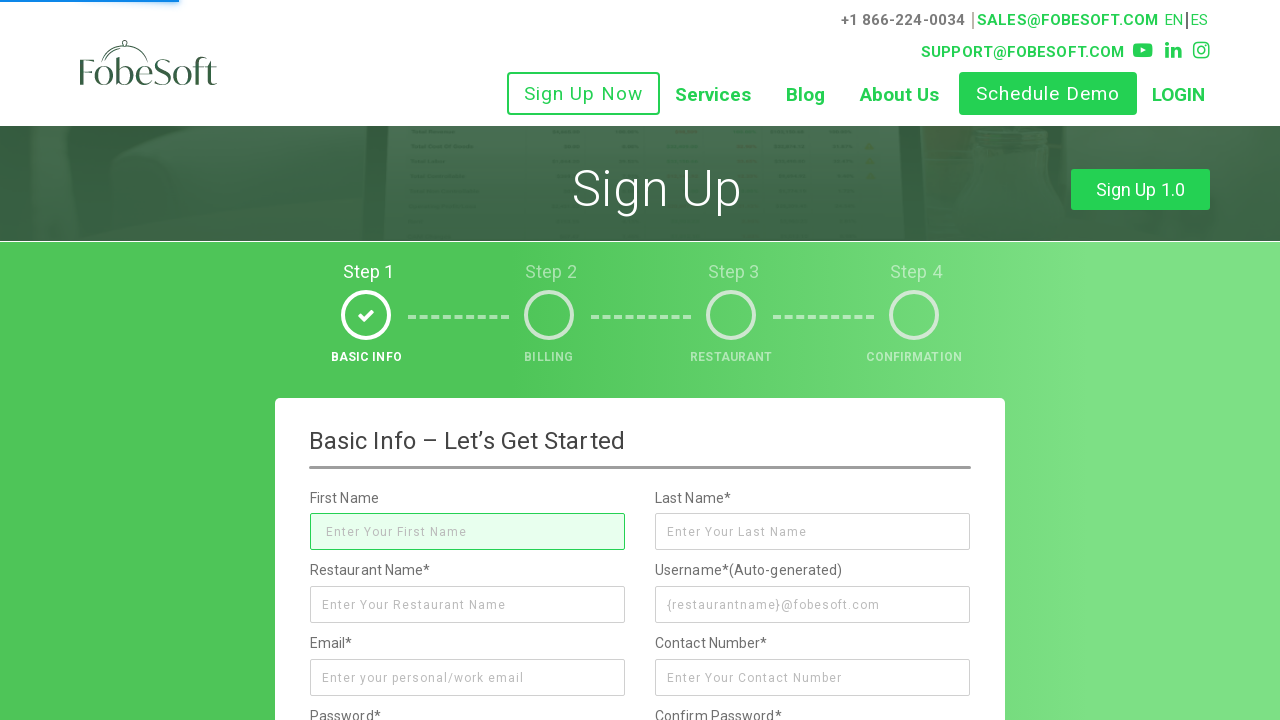

URL changed to include 'signup' - navigated to Sign Up page
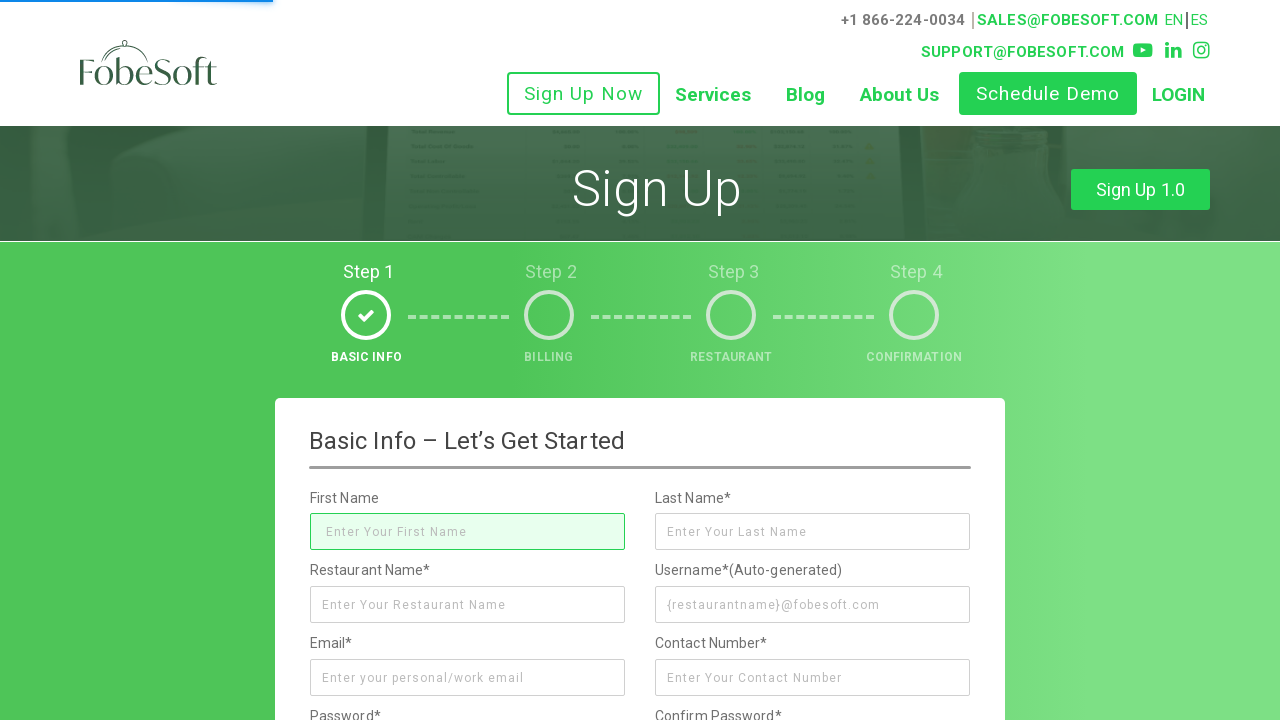

Navigated back from Sign Up page
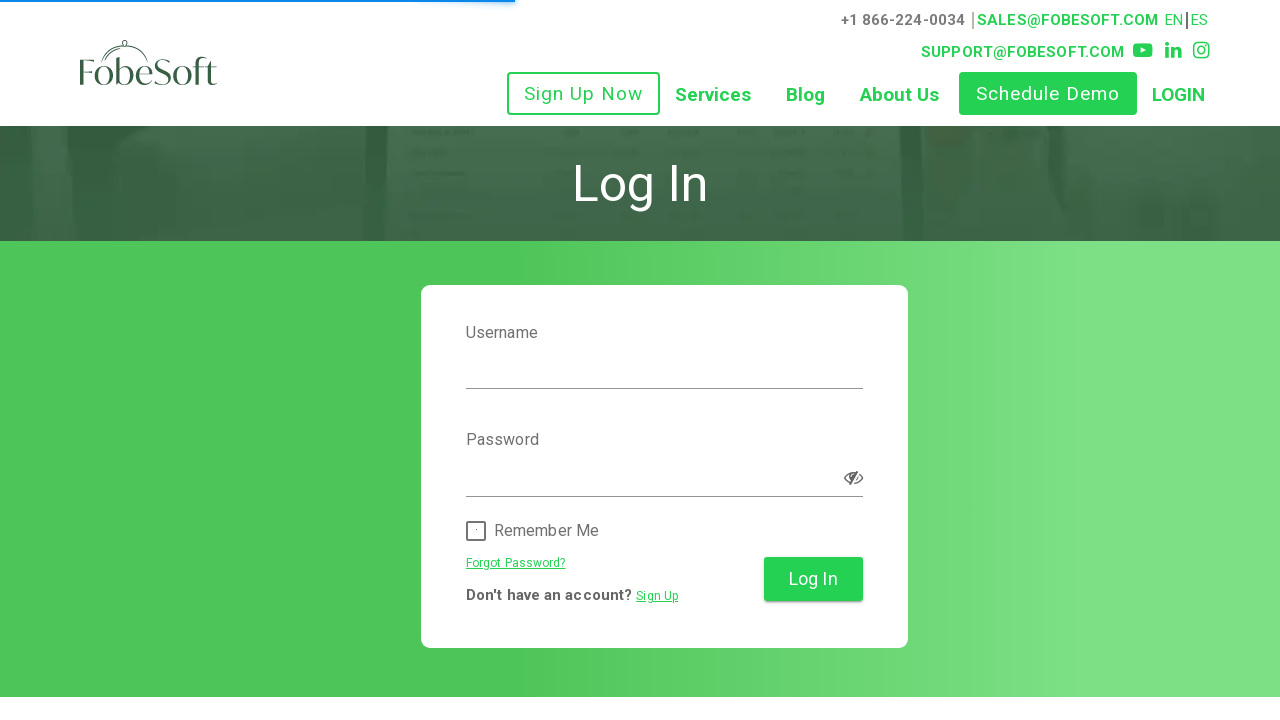

Login page loaded successfully - returned to login page
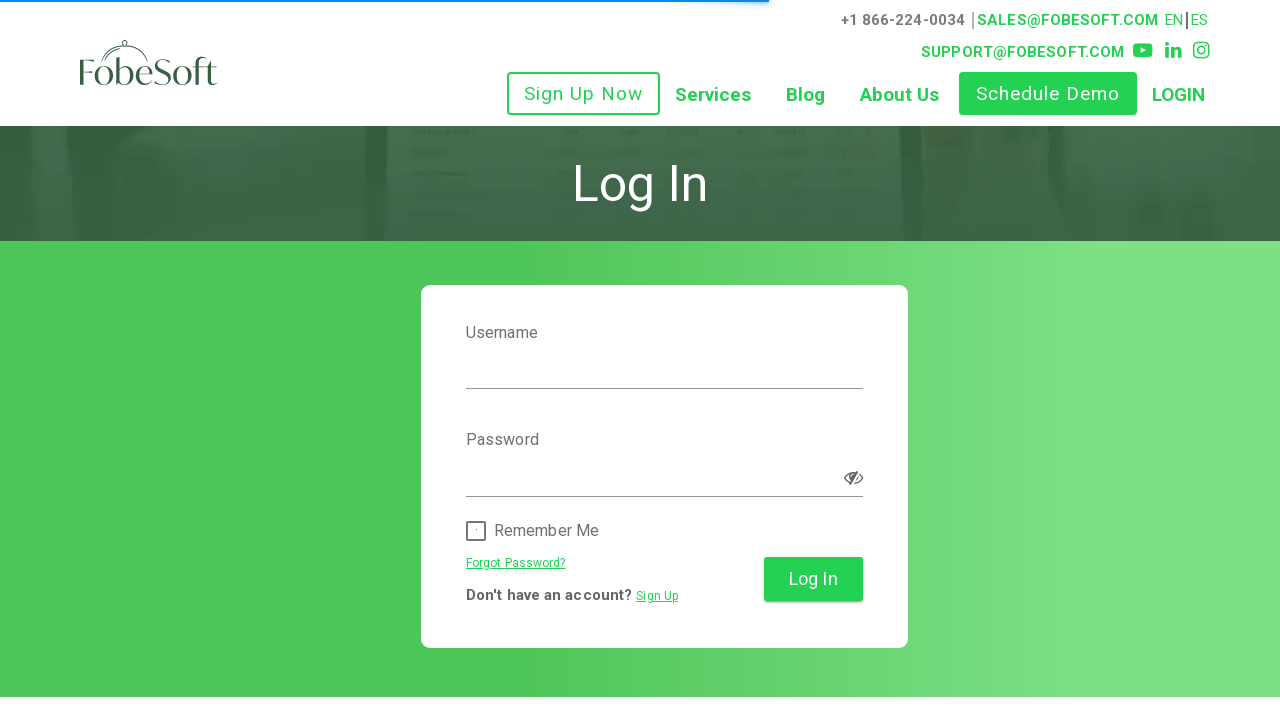

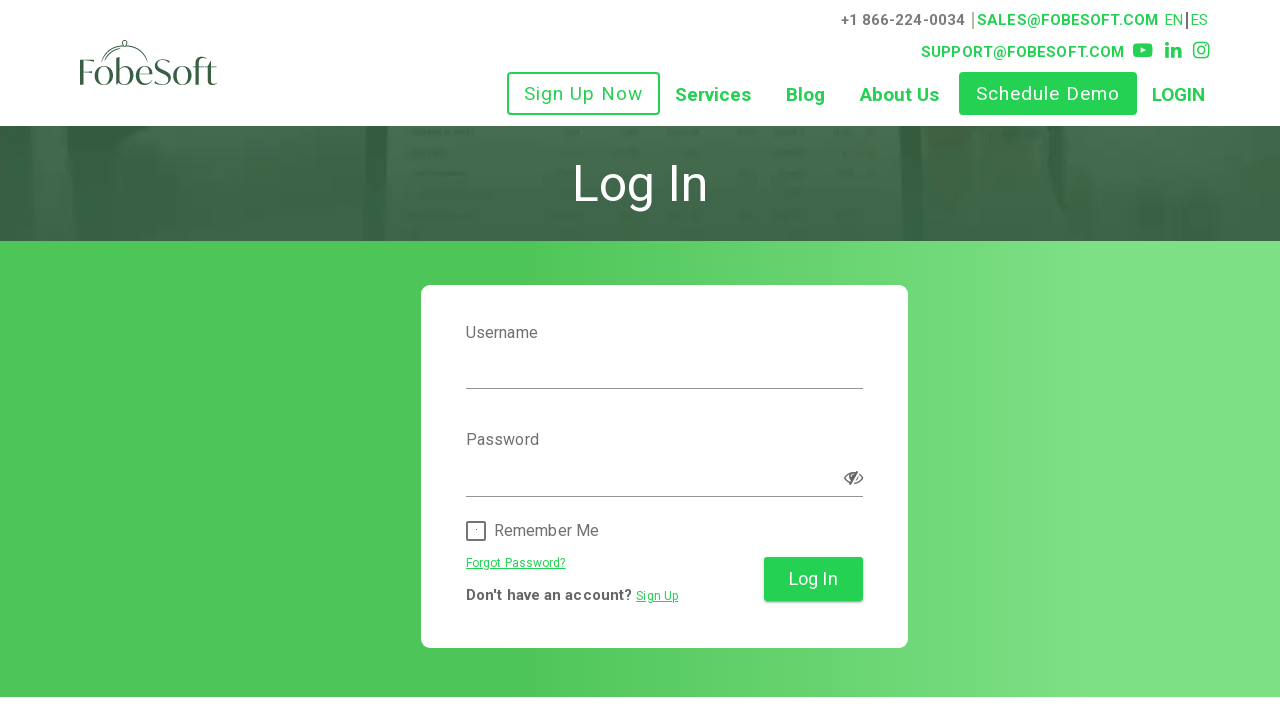